Tests form validation by submitting with an invalid mobile number (only 5 digits instead of 10) to verify phone number validation.

Starting URL: https://demoqa.com/automation-practice-form

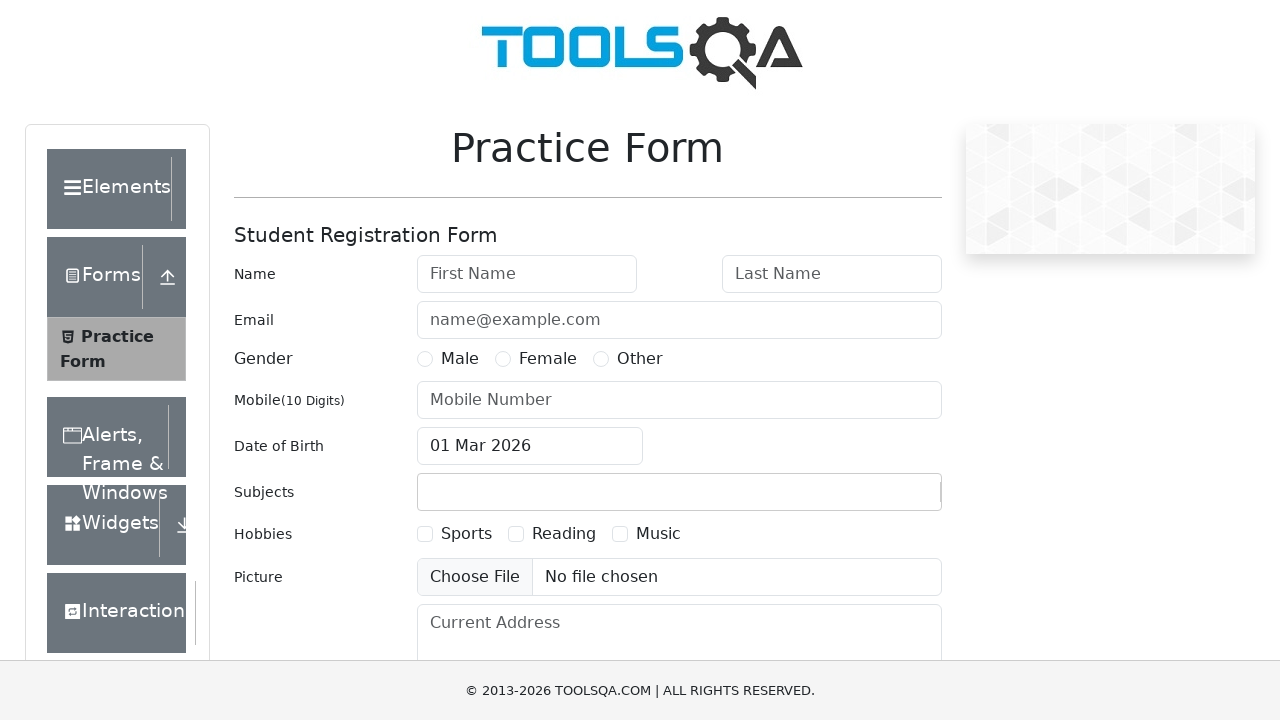

Filled first name field with 'John' on #firstName
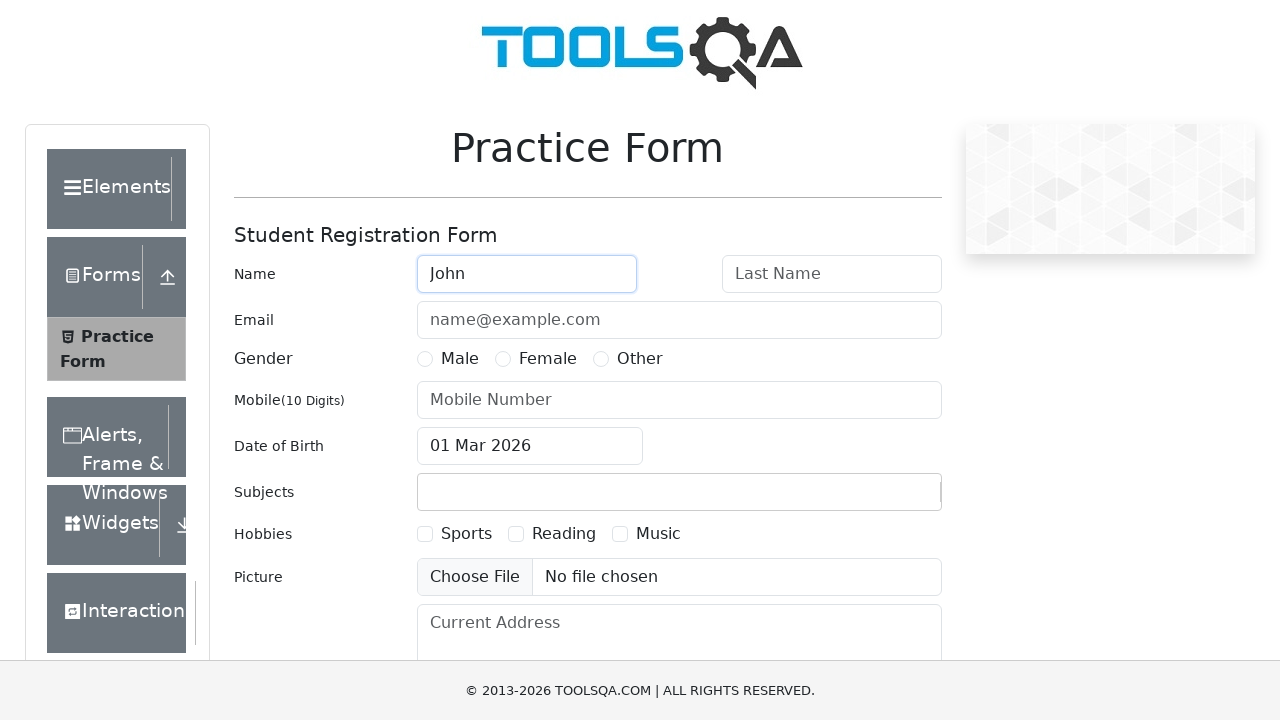

Filled last name field with 'Doe' on #lastName
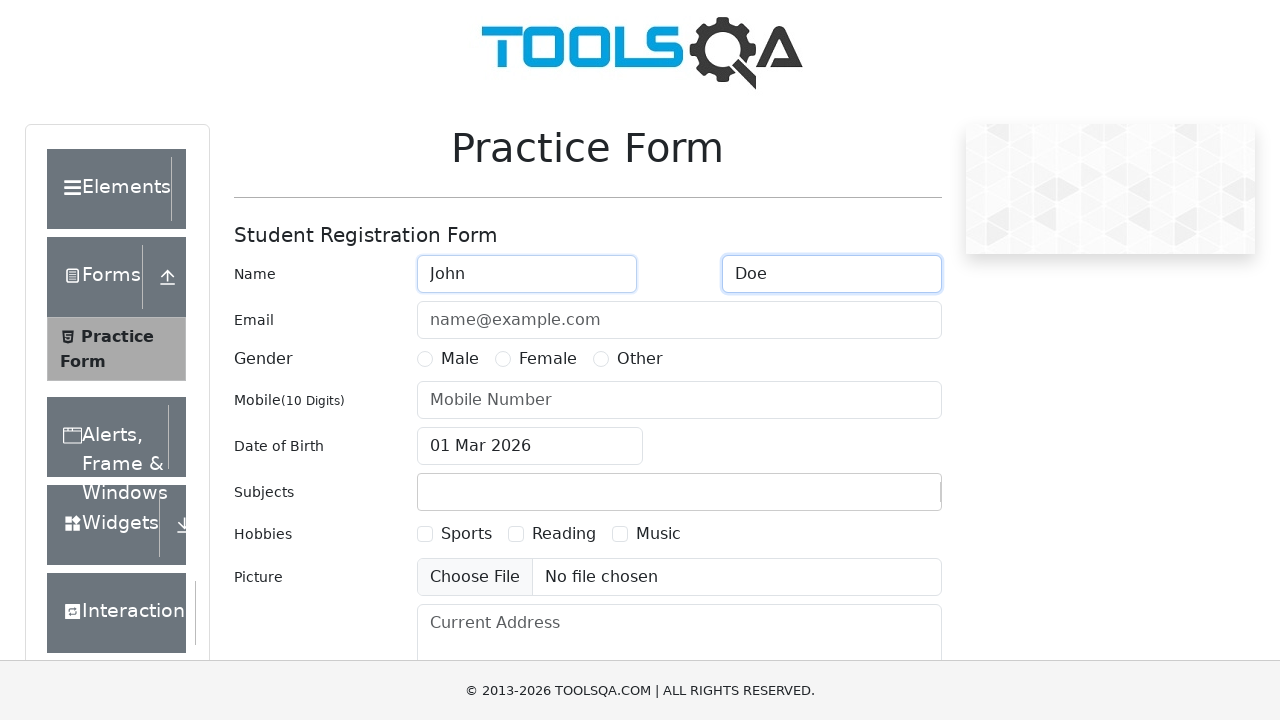

Filled email field with 'john.doe@example.com' on #userEmail
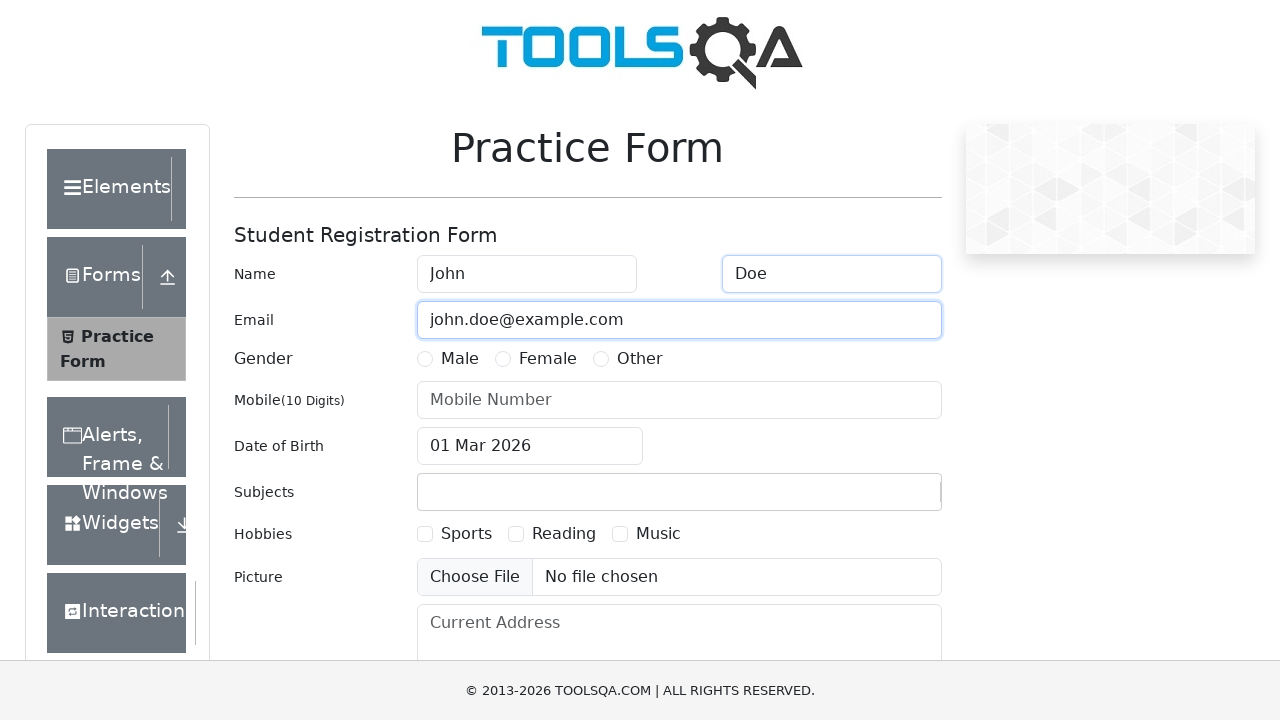

Selected Male gender option at (460, 359) on xpath=//label[text()='Male']
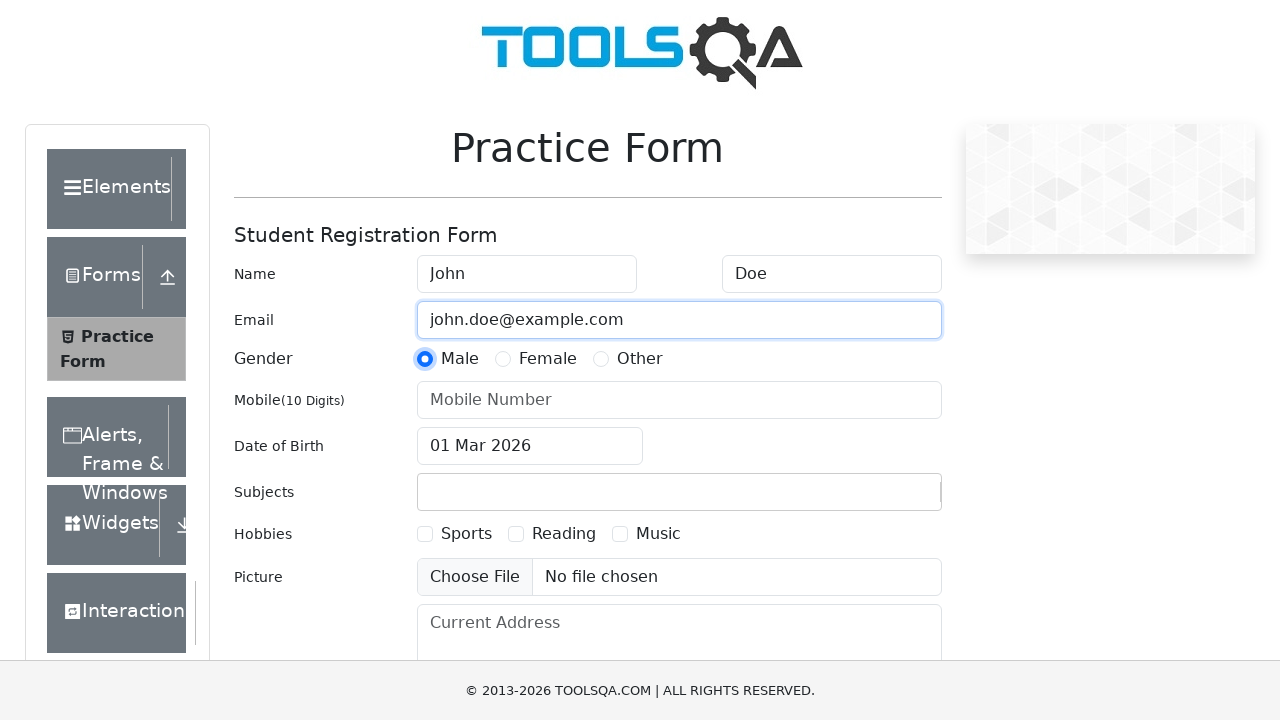

Filled mobile number field with invalid value '12345' (only 5 digits instead of 10) on #userNumber
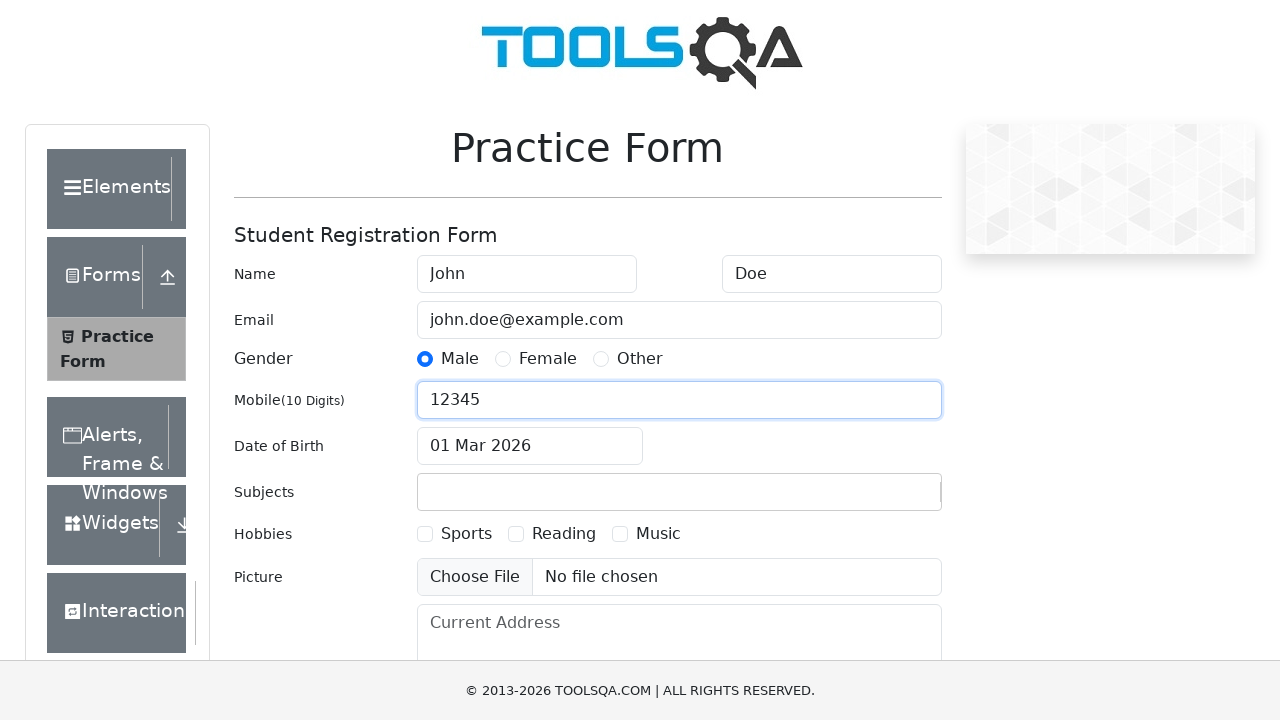

Clicked date of birth input field at (530, 446) on #dateOfBirthInput
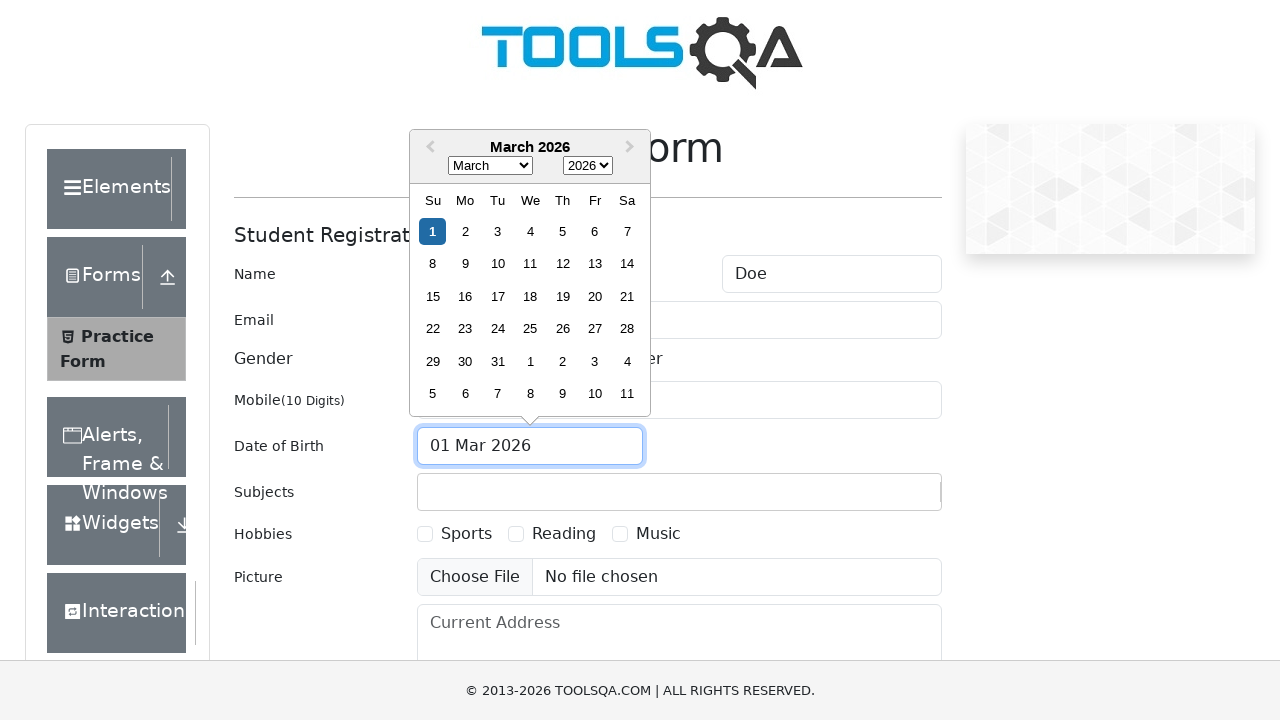

Selected May (month 4) from date picker on .react-datepicker__month-select
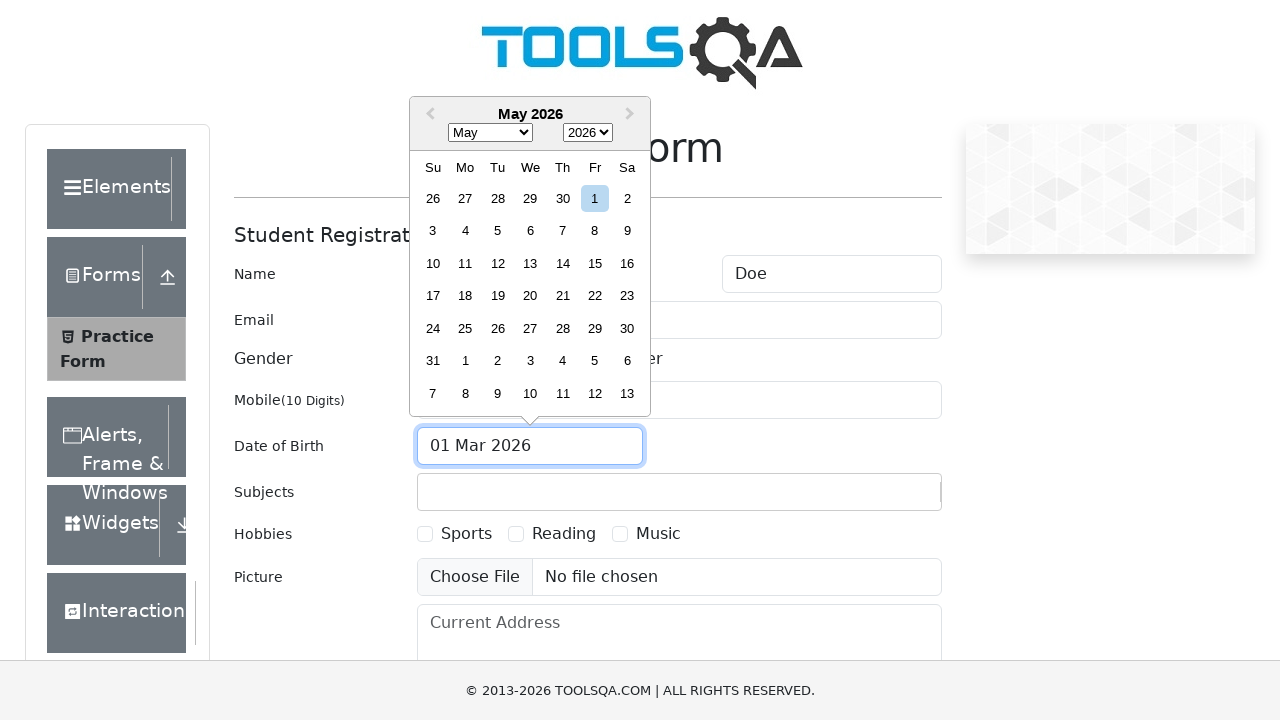

Selected 1995 from year picker on .react-datepicker__year-select
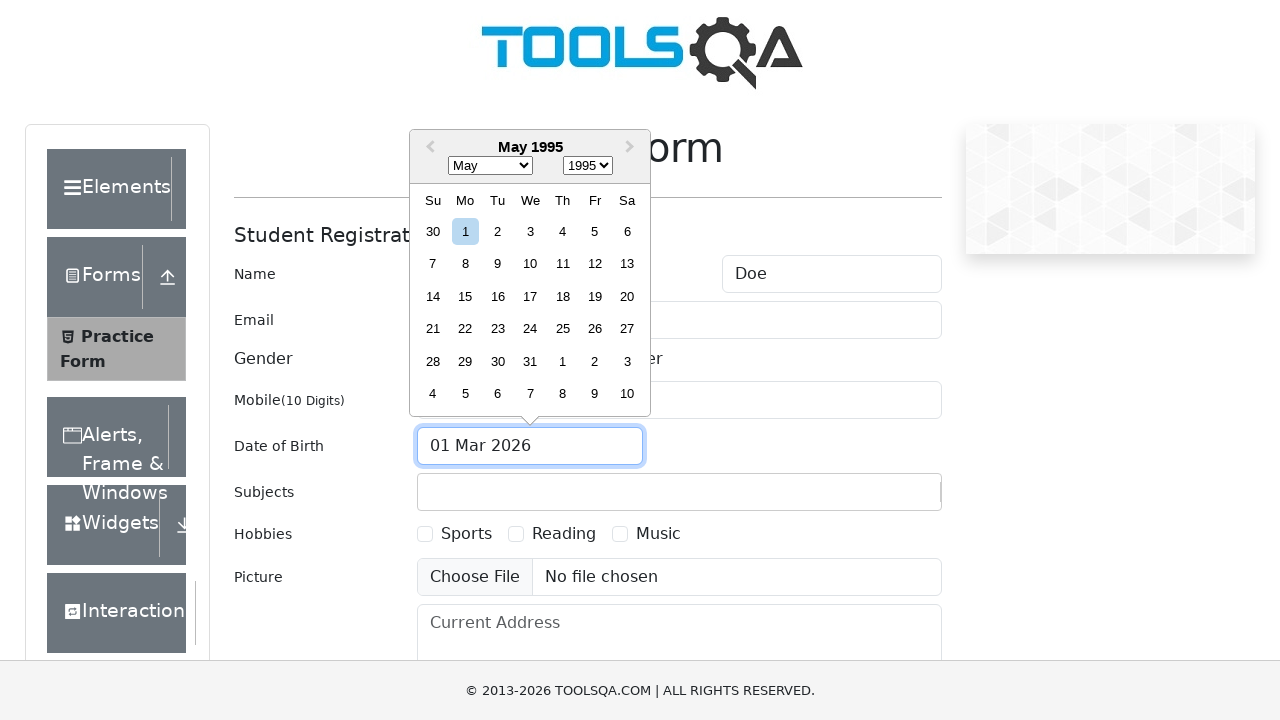

Selected day 15 from date picker at (465, 296) on .react-datepicker__day--015
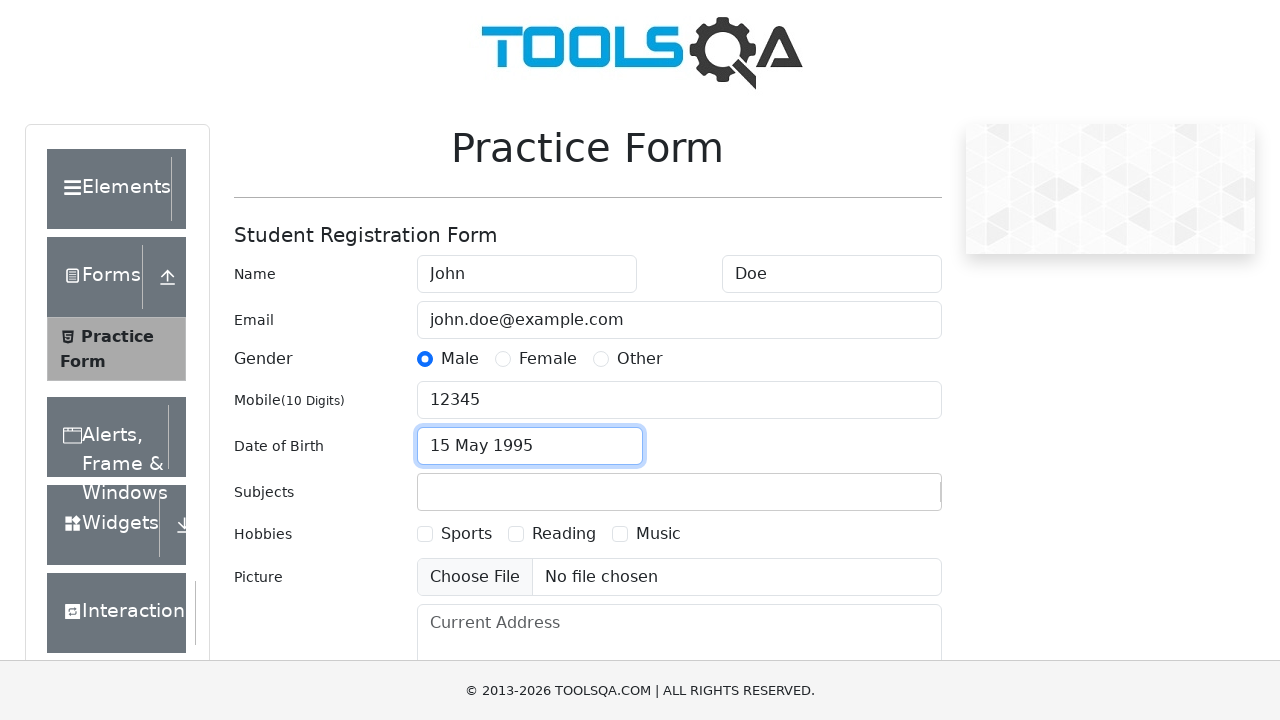

Filled subjects input with 'Maths' on #subjectsInput
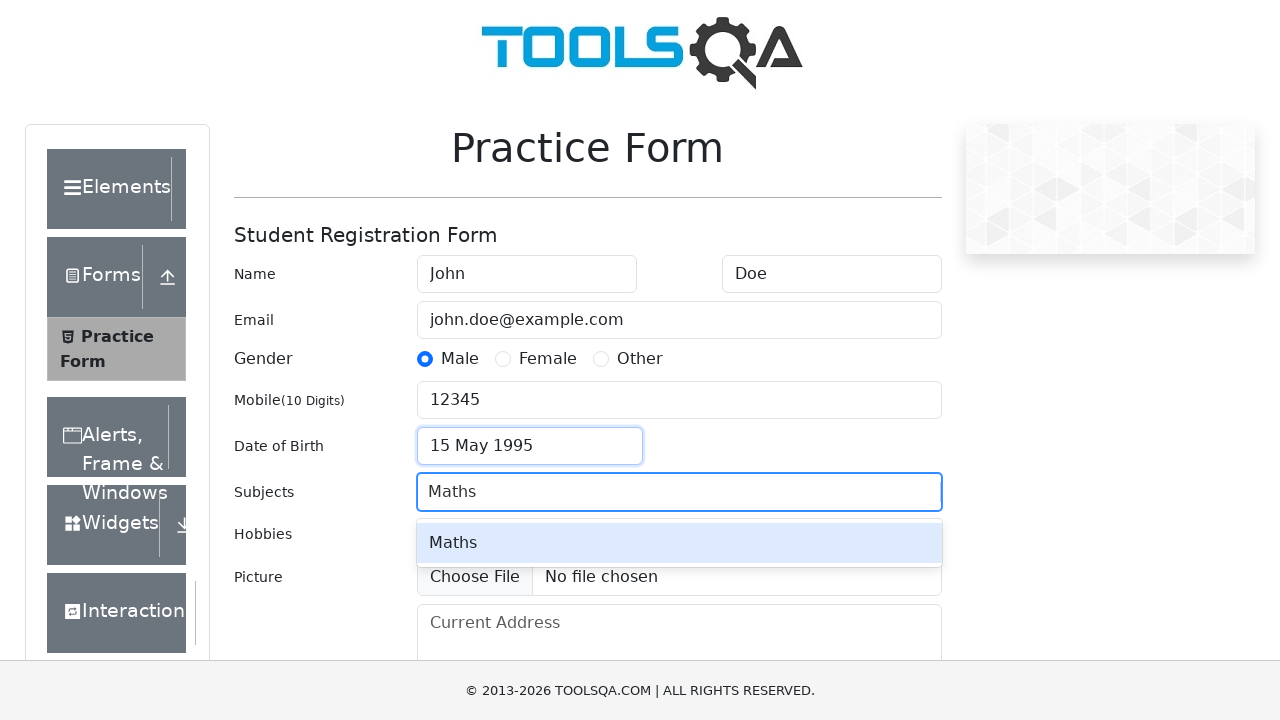

Pressed Enter to add Maths subject on #subjectsInput
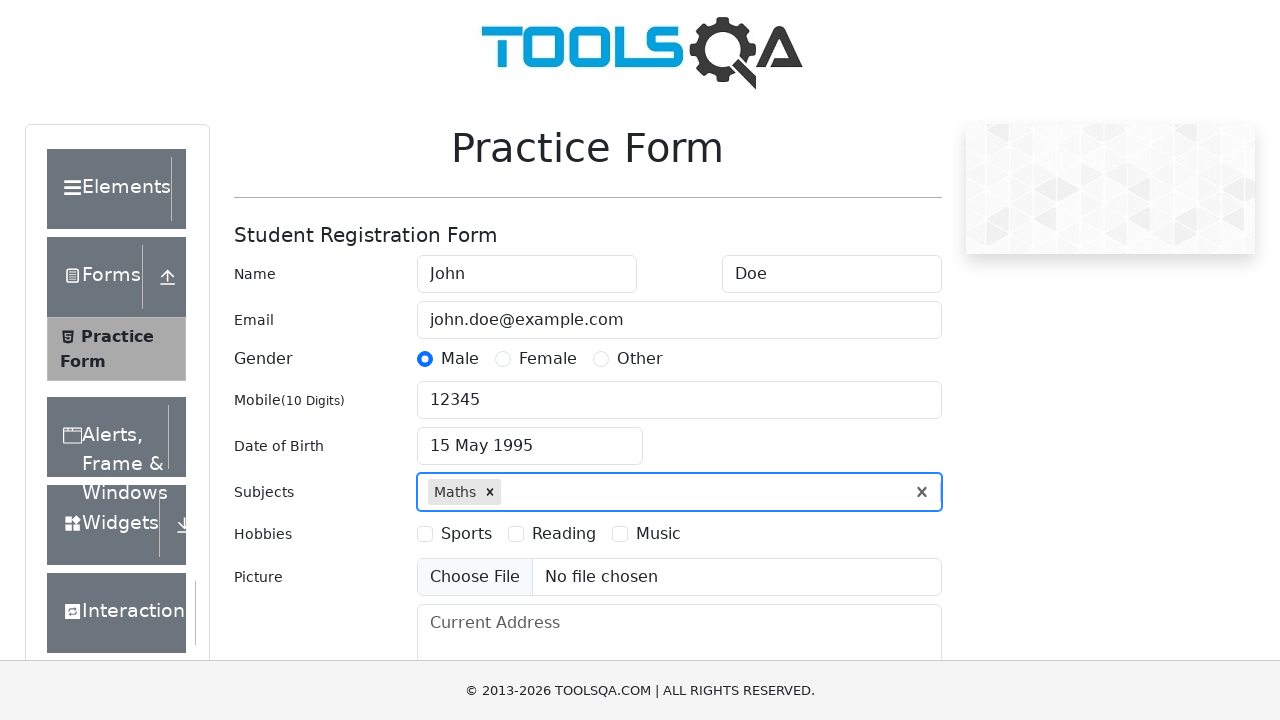

Selected Sports hobby checkbox at (466, 534) on xpath=//label[text()='Sports']
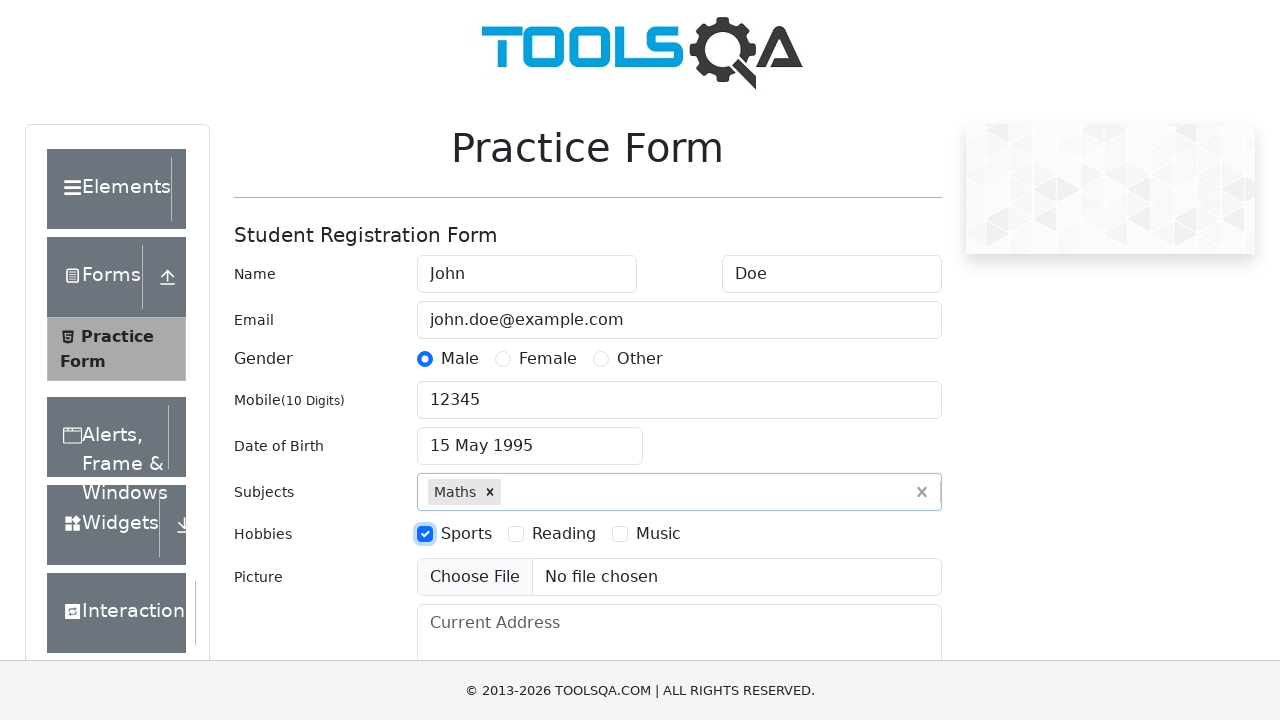

Filled current address with '123 Main St, Anytown, USA' on #currentAddress
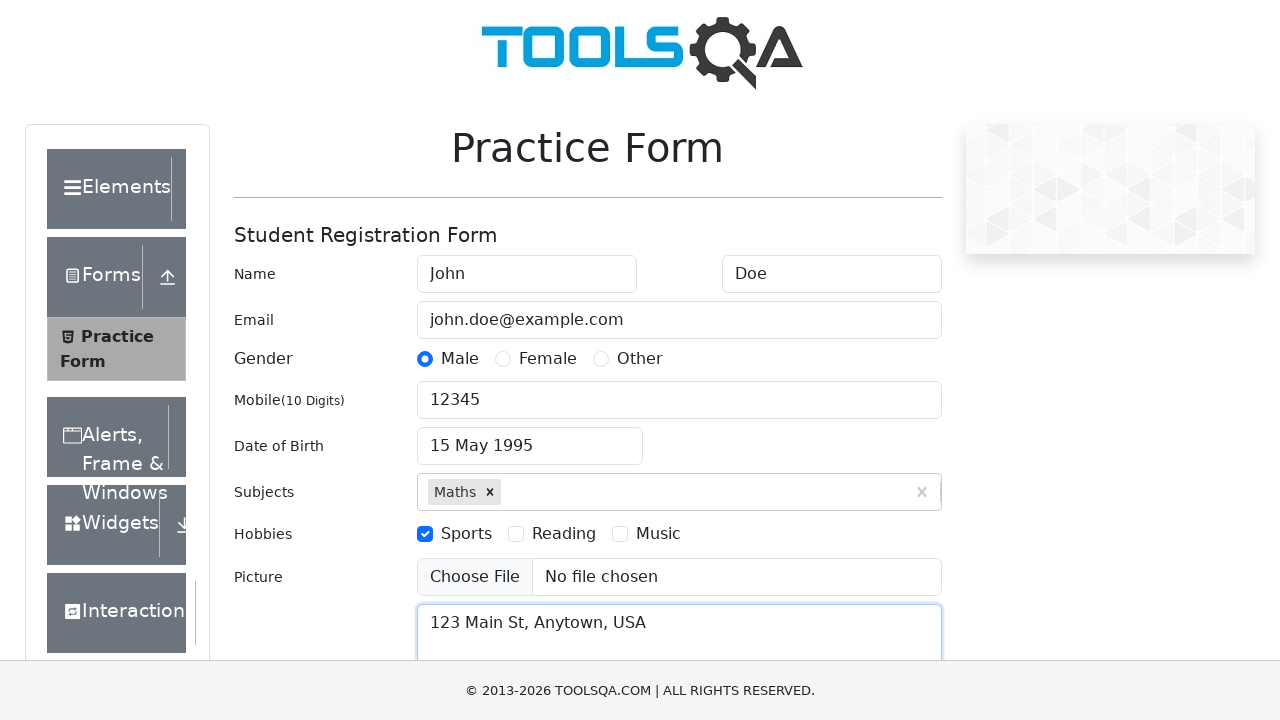

Clicked state dropdown at (527, 437) on #state
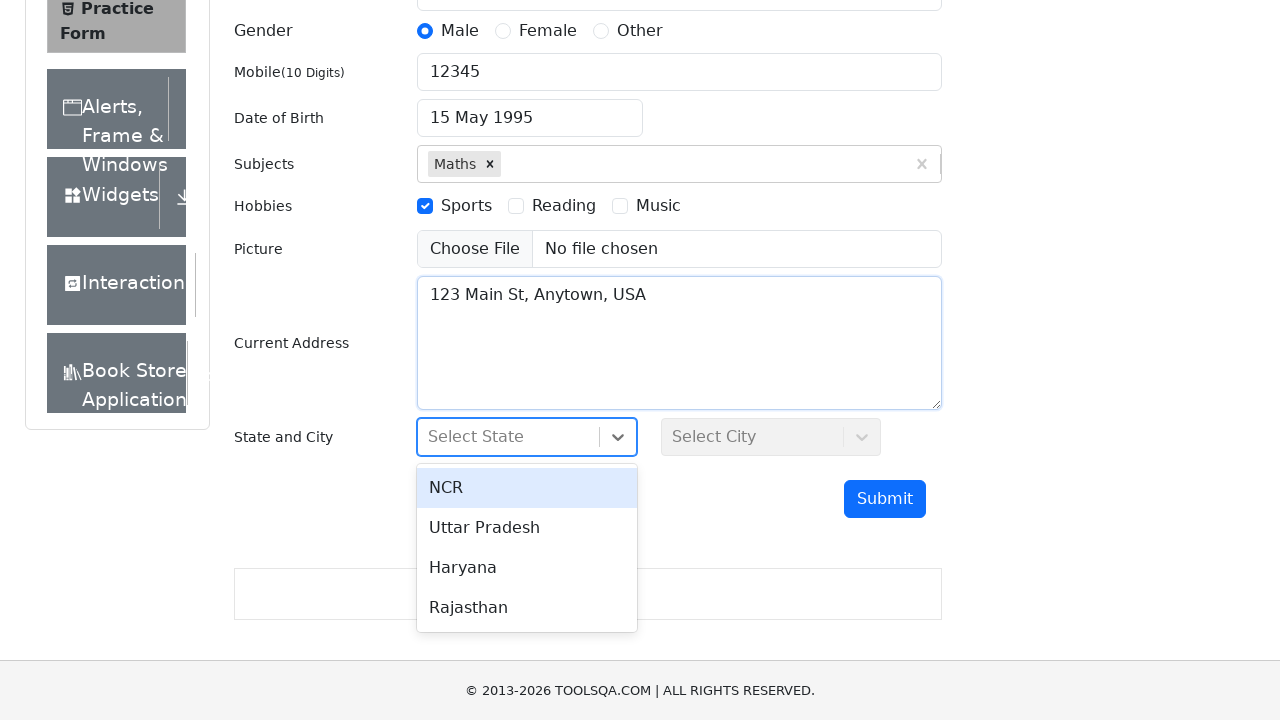

Selected NCR state at (527, 488) on xpath=//div[contains(text(), 'NCR')]
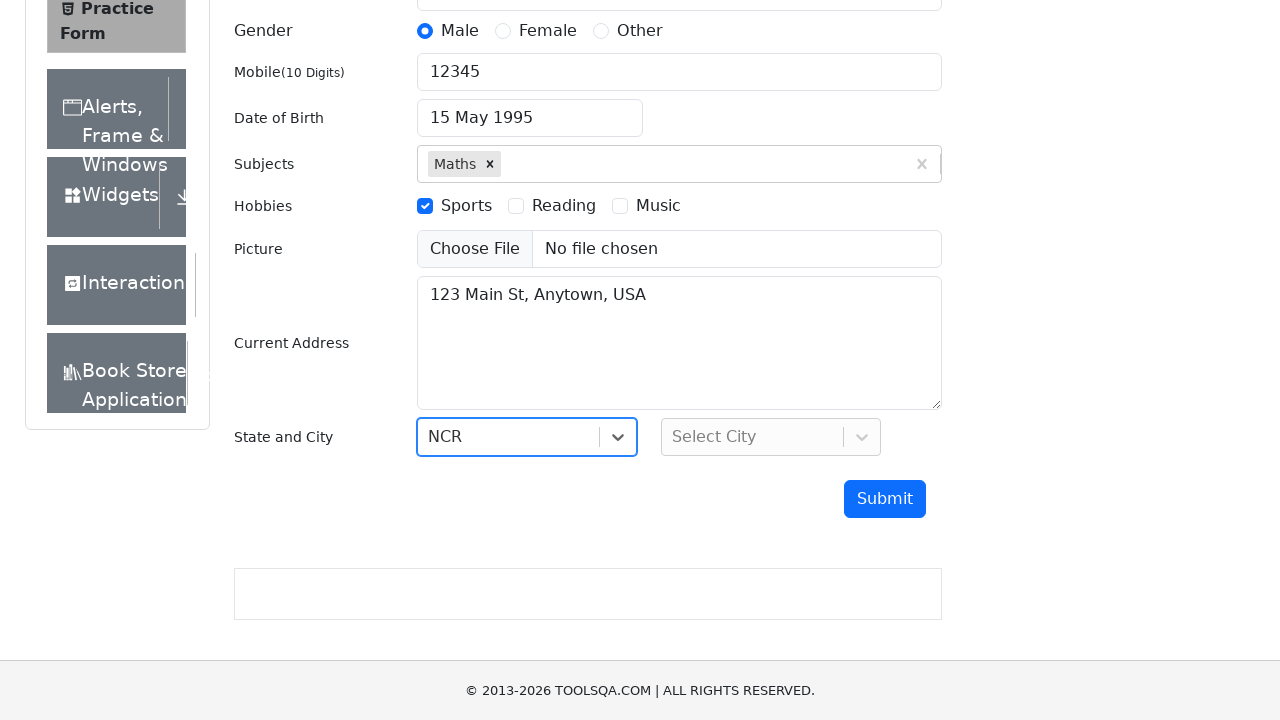

Clicked city dropdown at (771, 437) on #city
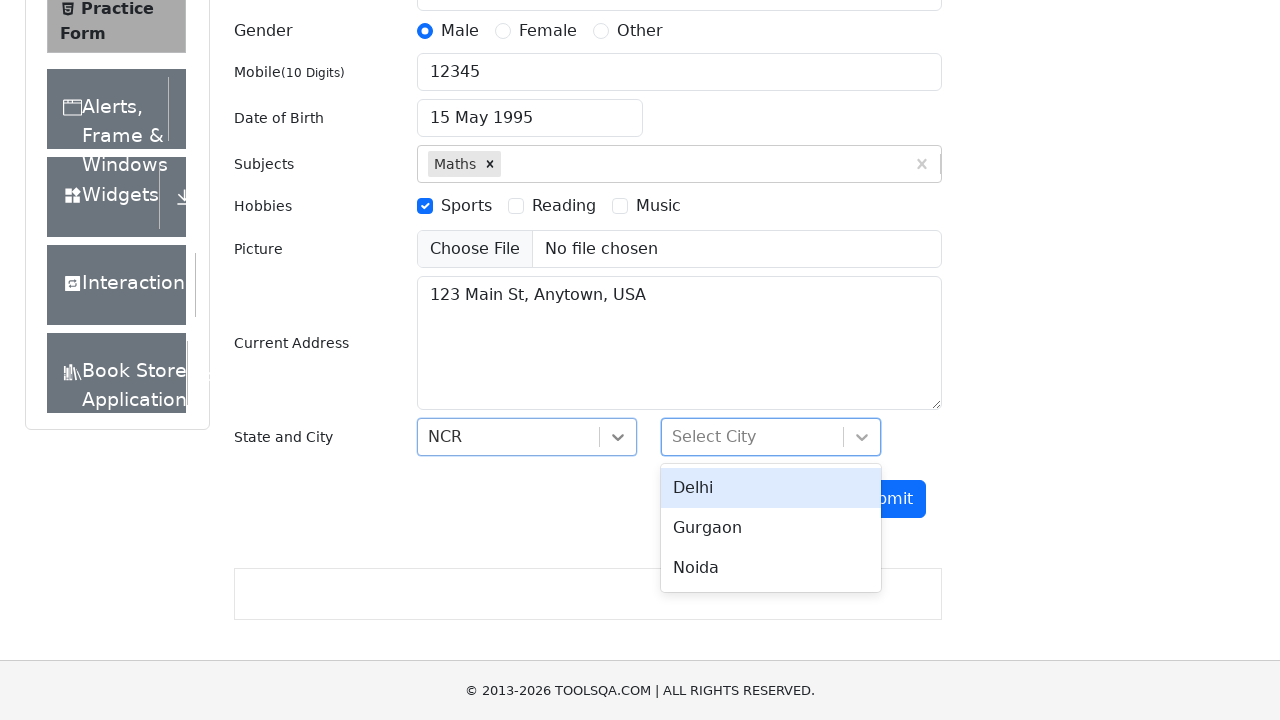

Selected Delhi city at (771, 488) on xpath=//div[contains(text(), 'Delhi')]
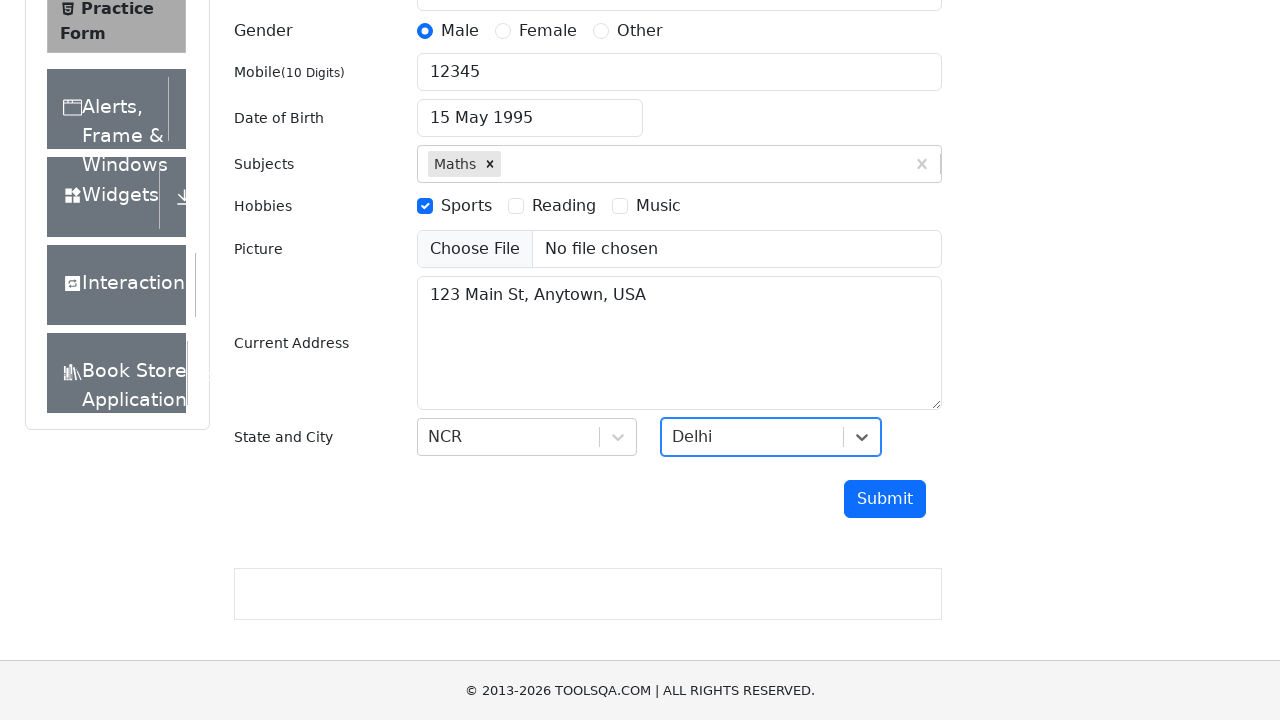

Clicked submit button to test form validation with invalid mobile number at (885, 499) on #submit
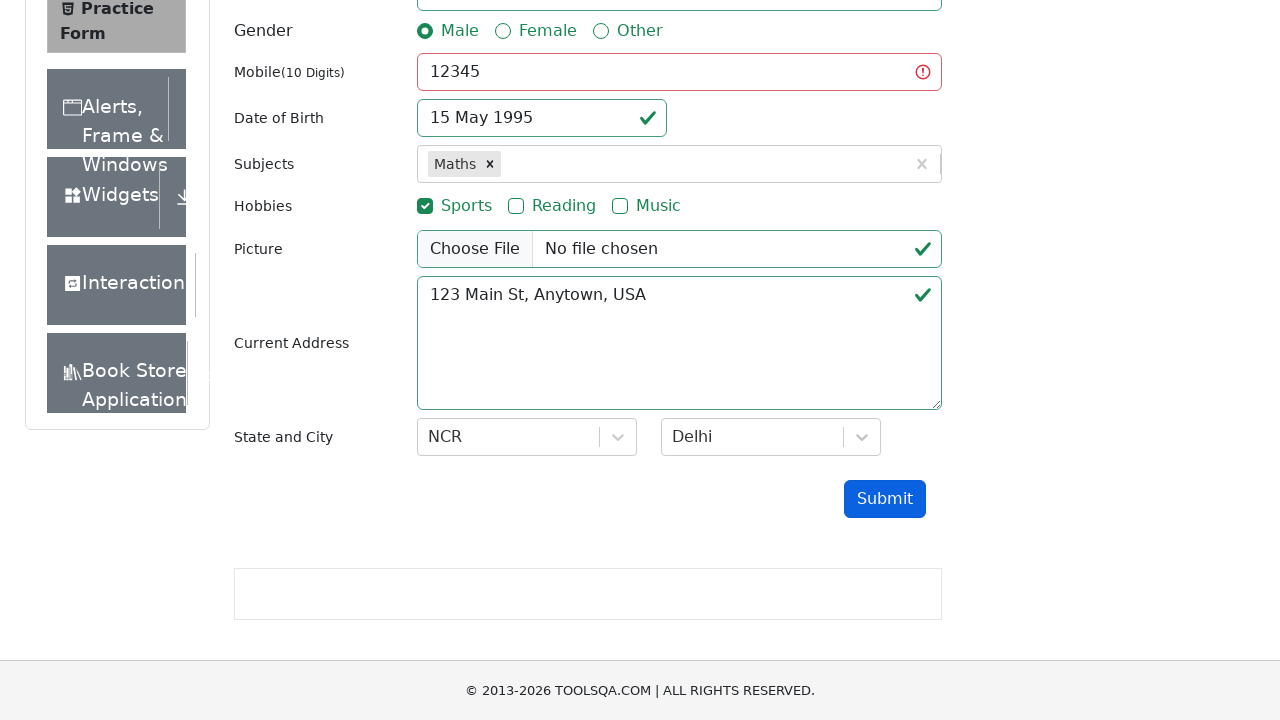

Waited 1 second for form validation to complete
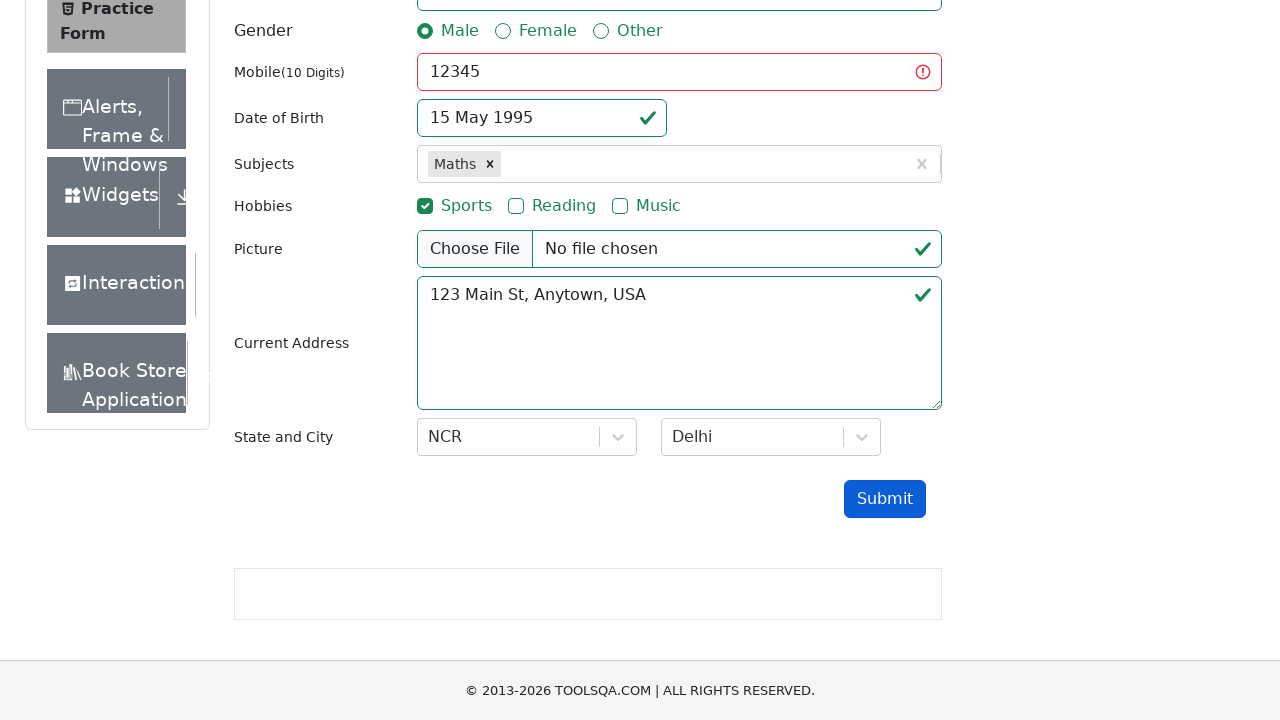

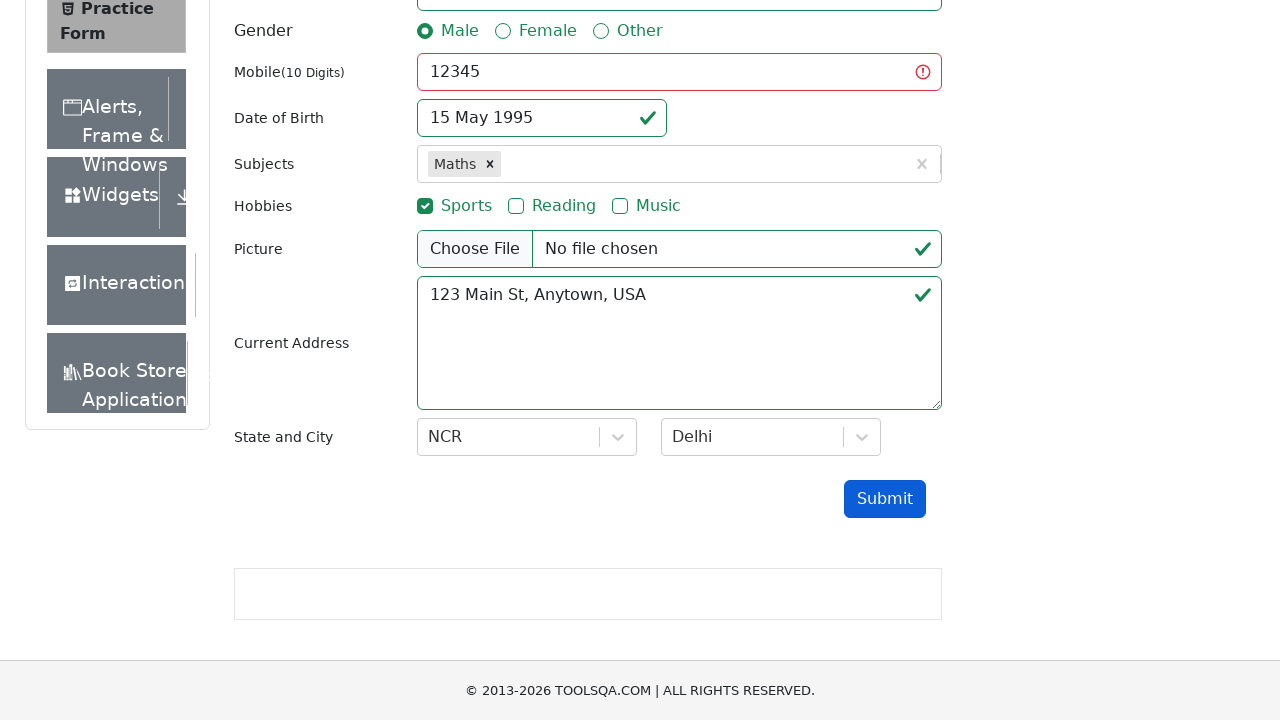